Tests opting out of A/B tests by first verifying the page shows a test variation, then adding an opt-out cookie, refreshing the page, and confirming the opt-out is successful by checking the heading text.

Starting URL: http://the-internet.herokuapp.com/abtest

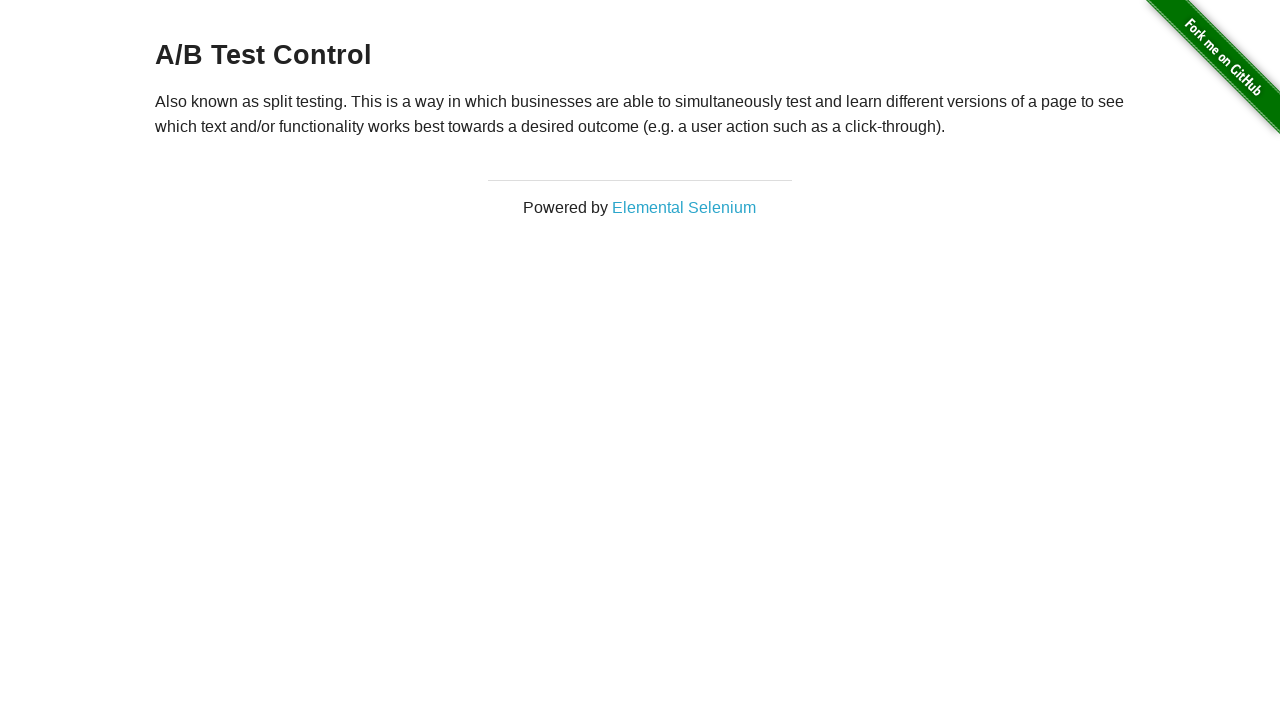

Located heading element on A/B test page
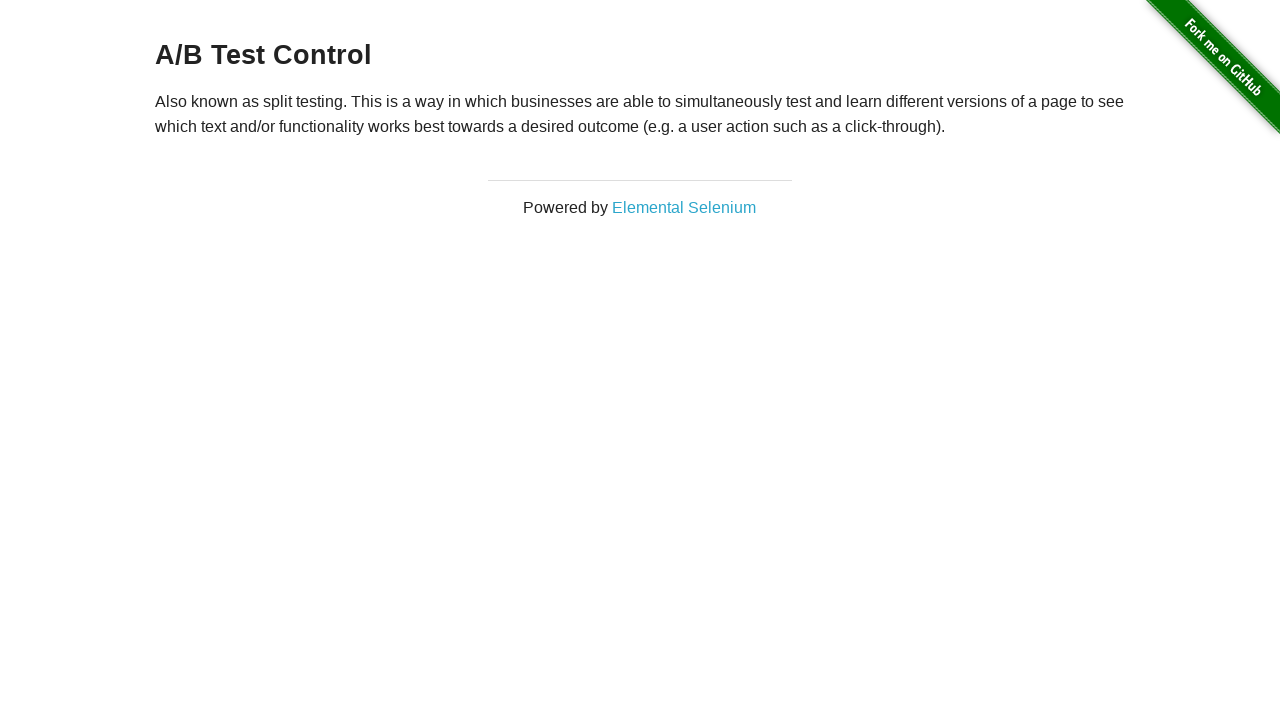

Retrieved heading text: A/B Test Control
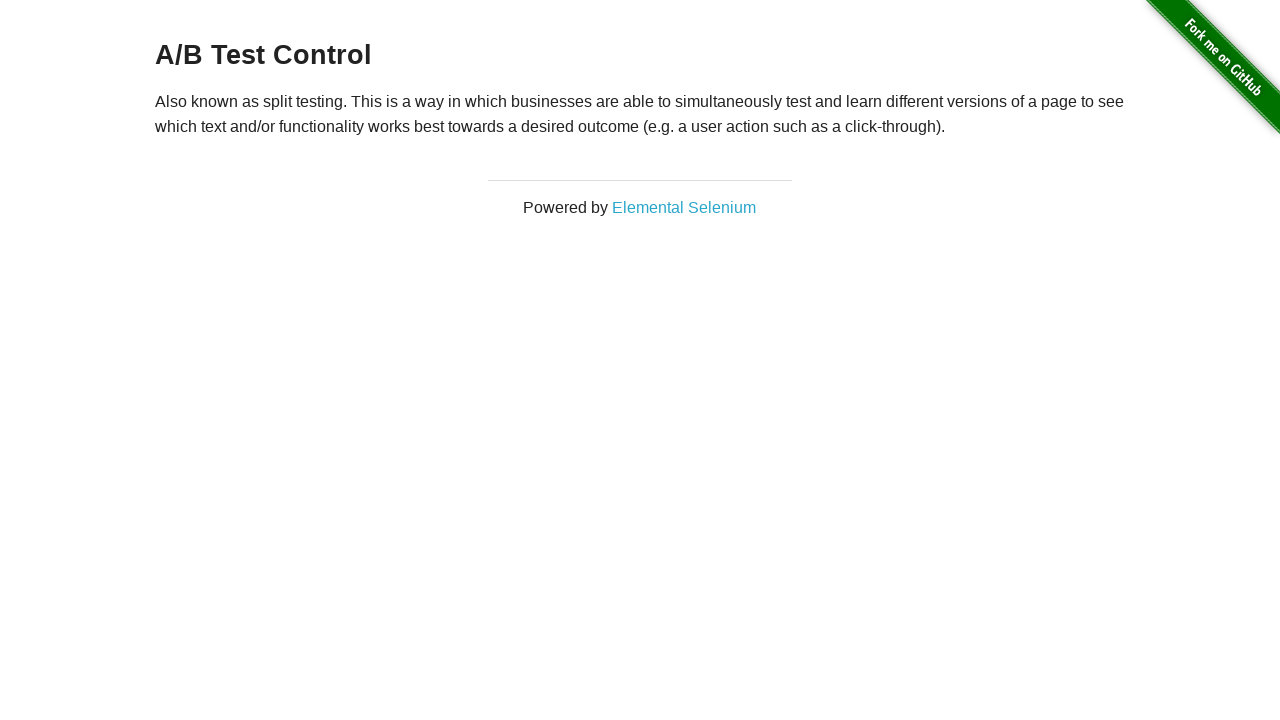

Verified heading shows A/B test variation
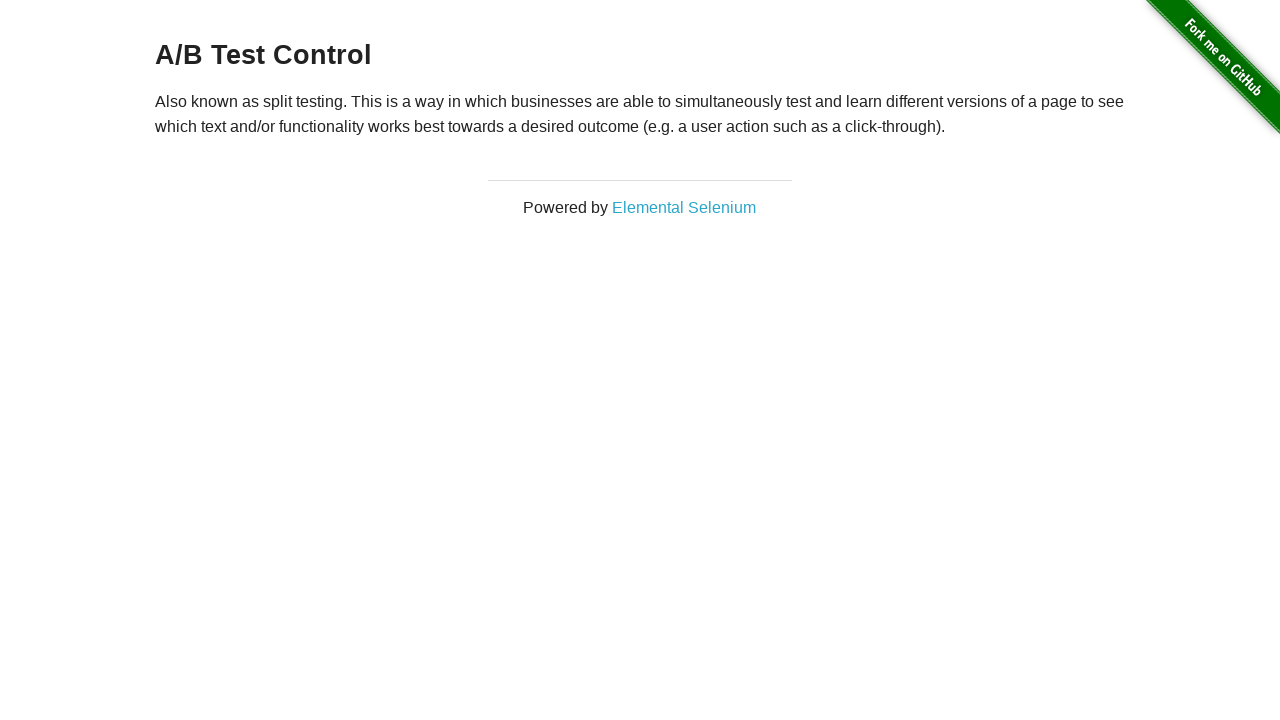

Added optimizelyOptOut cookie with value 'true'
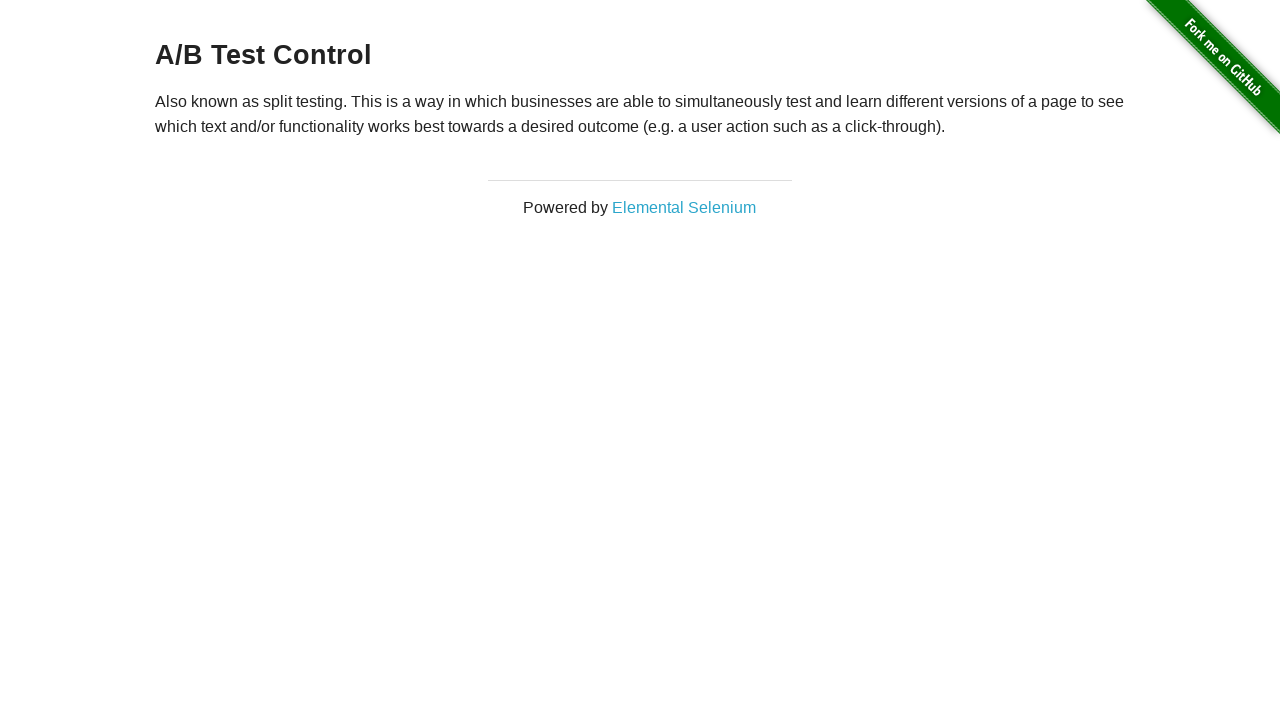

Reloaded page to apply opt-out cookie
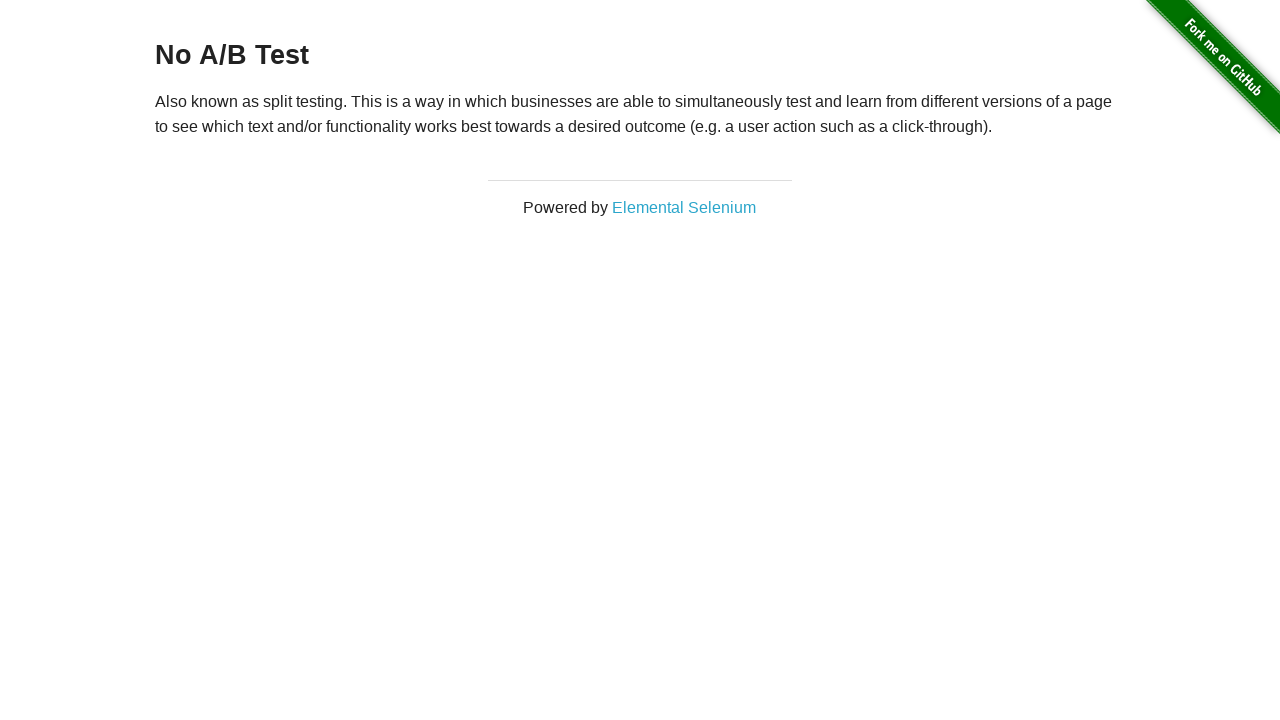

Located heading element after page reload
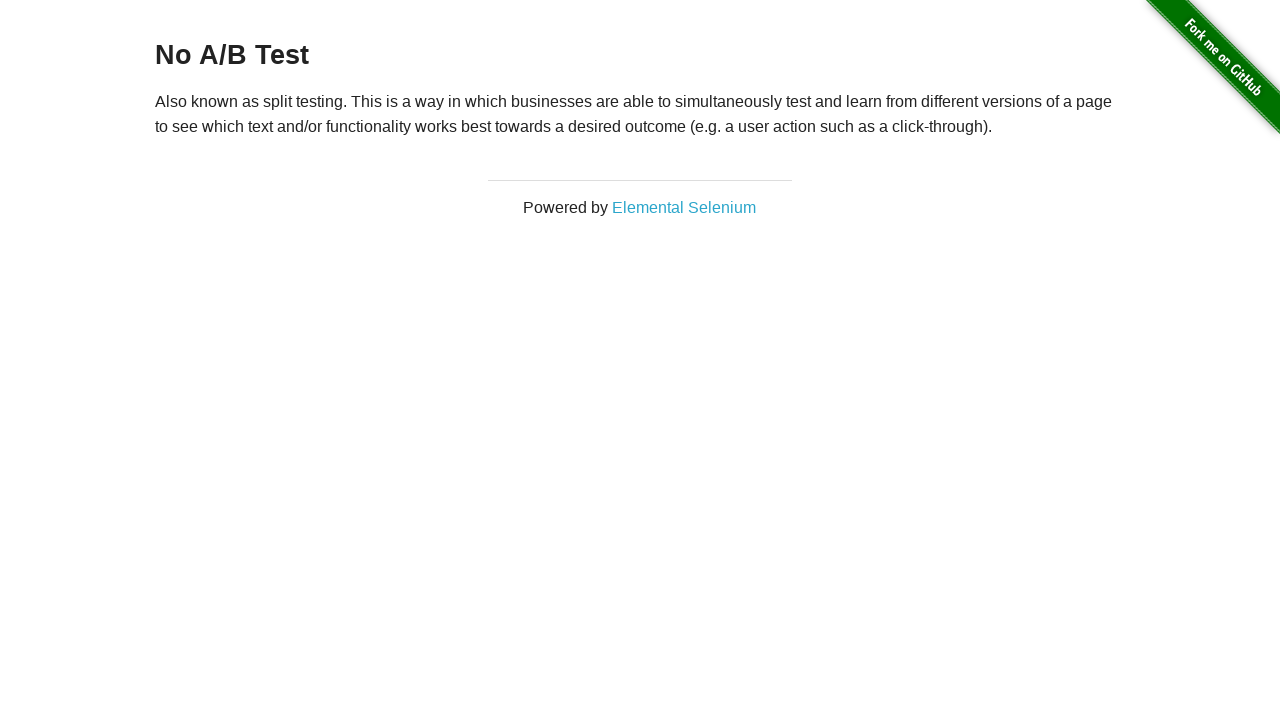

Waited for heading element to be visible
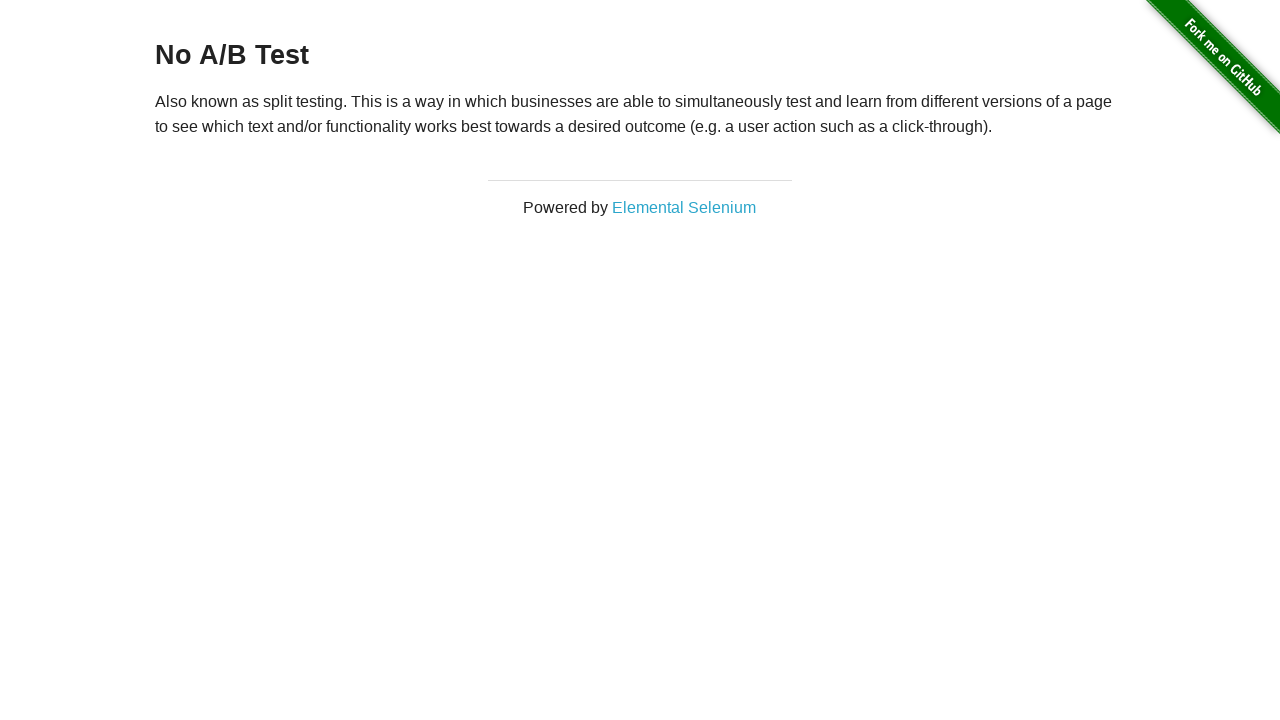

Verified heading displays 'No A/B Test' confirming opt-out success
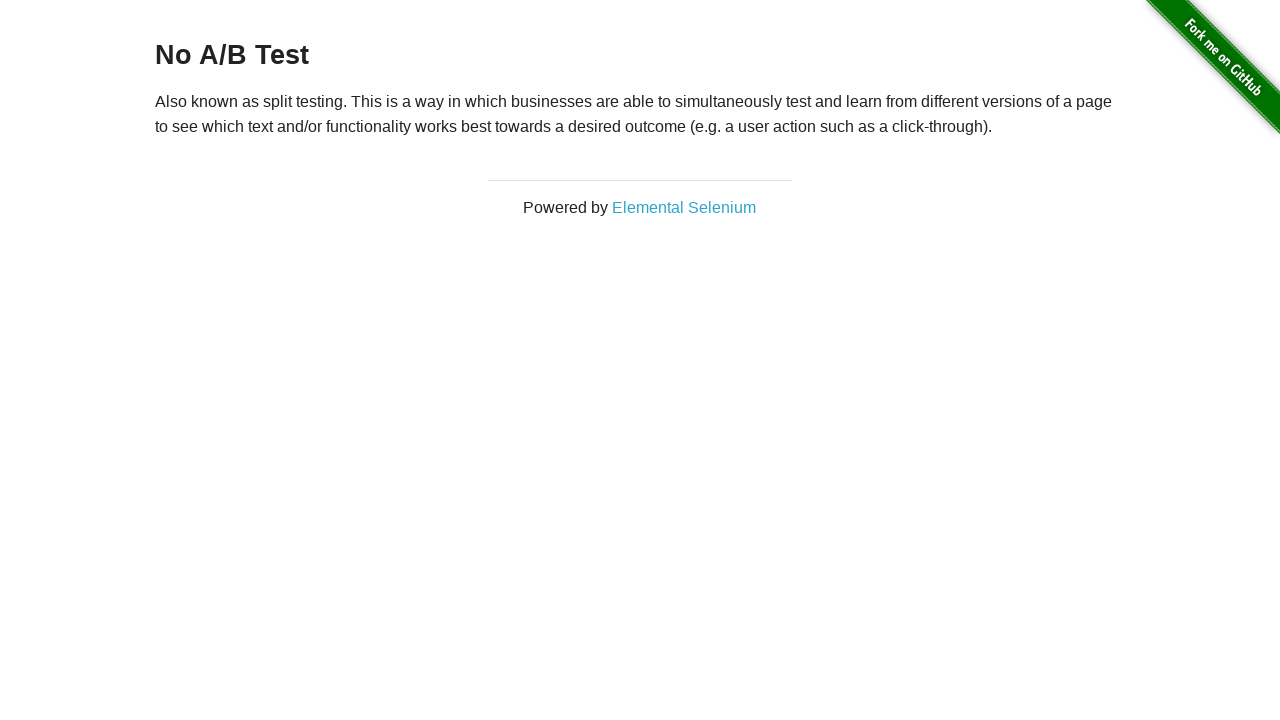

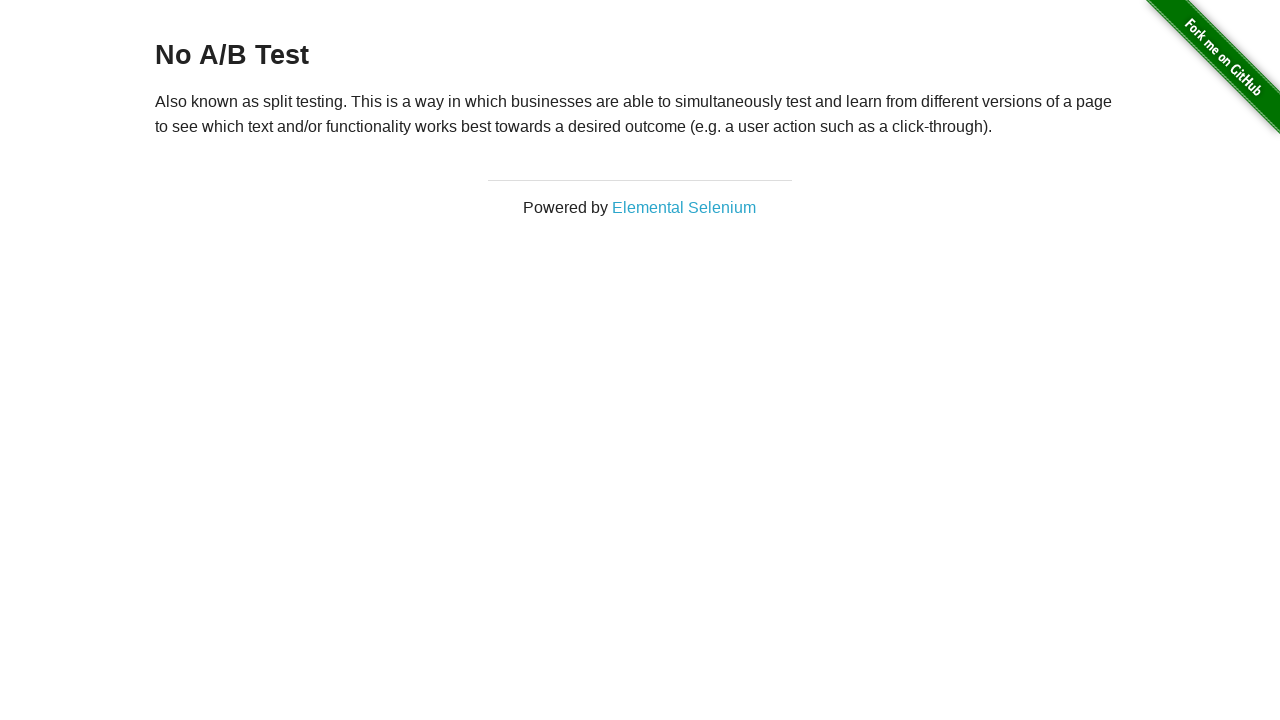